Tests the ability to inject jQuery and jQuery Growl into a page and display notification messages. The test loads jQuery if not present, adds jQuery Growl script and styles, then triggers various growl notifications (default, error, notice, warning).

Starting URL: http://the-internet.herokuapp.com

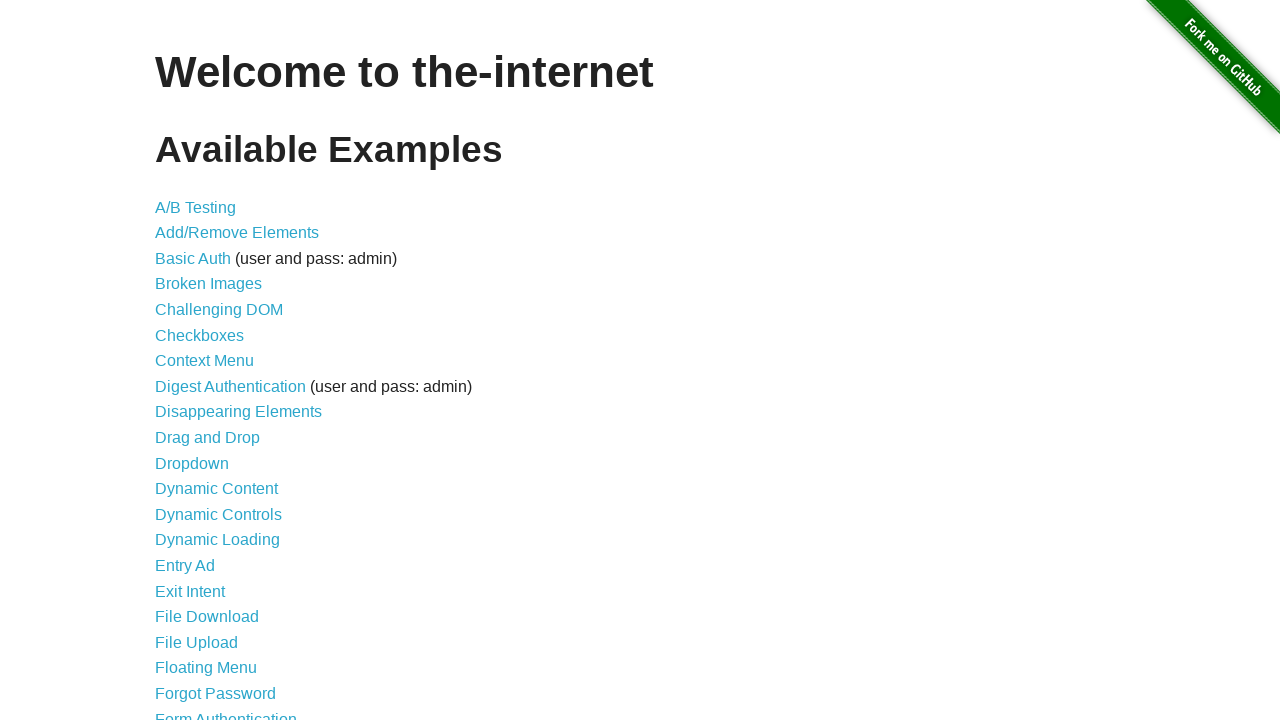

Checked for jQuery and injected it into the page
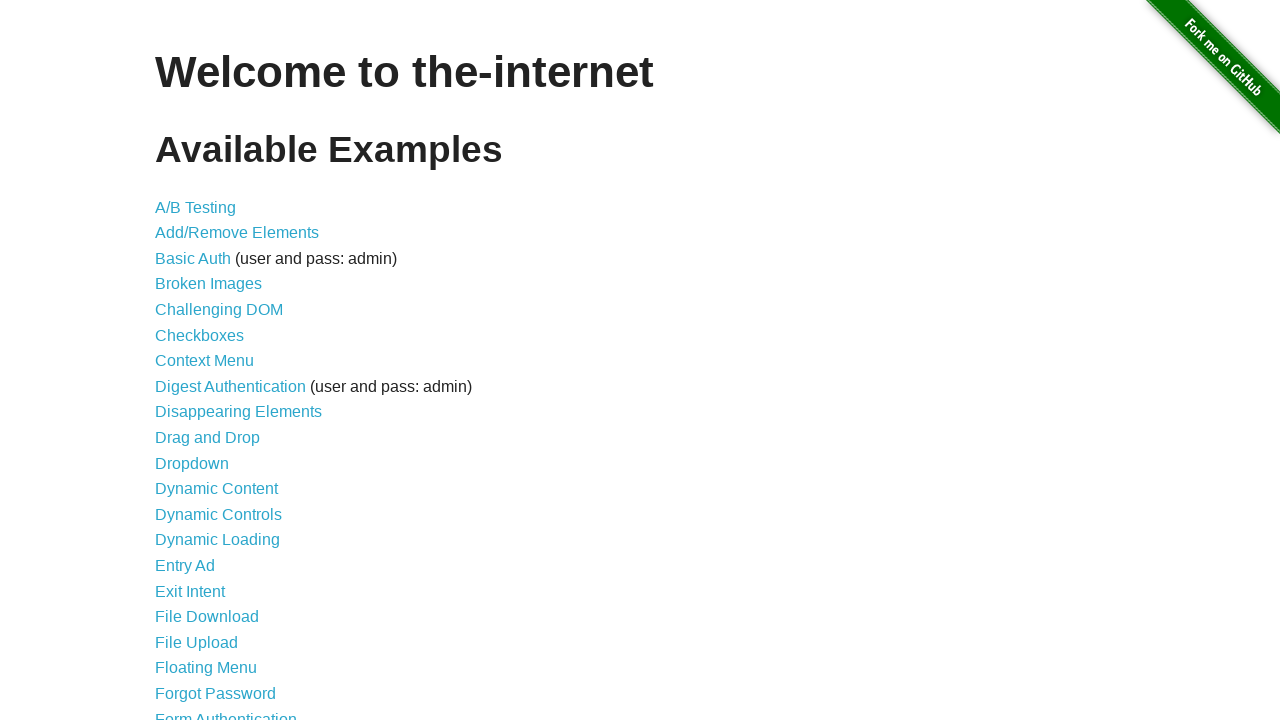

Injected jQuery Growl script
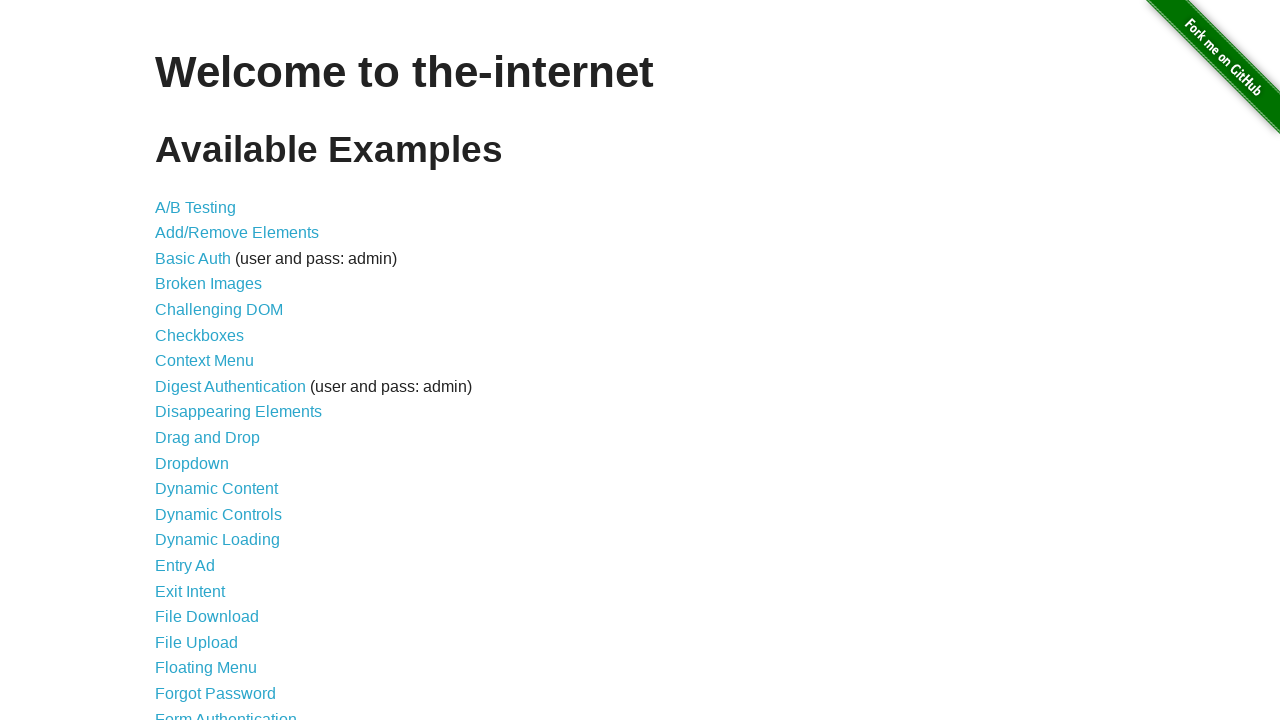

Injected jQuery Growl CSS styles
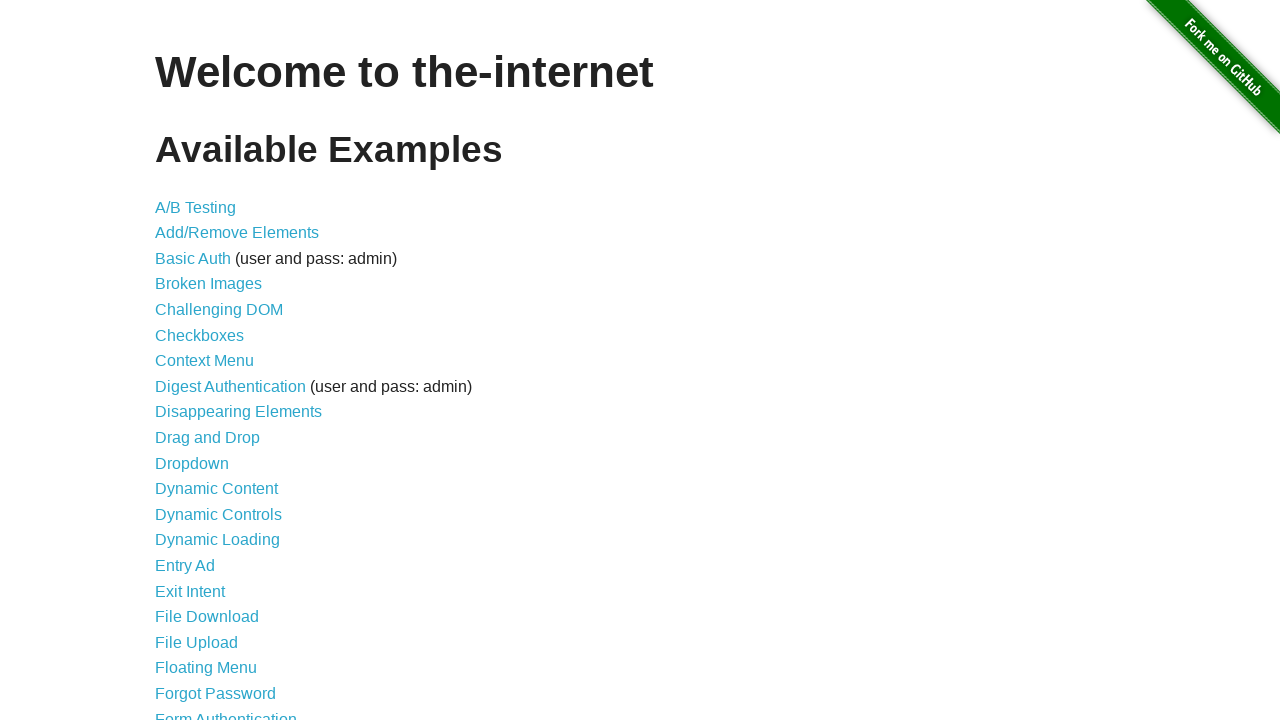

Waited for scripts to load
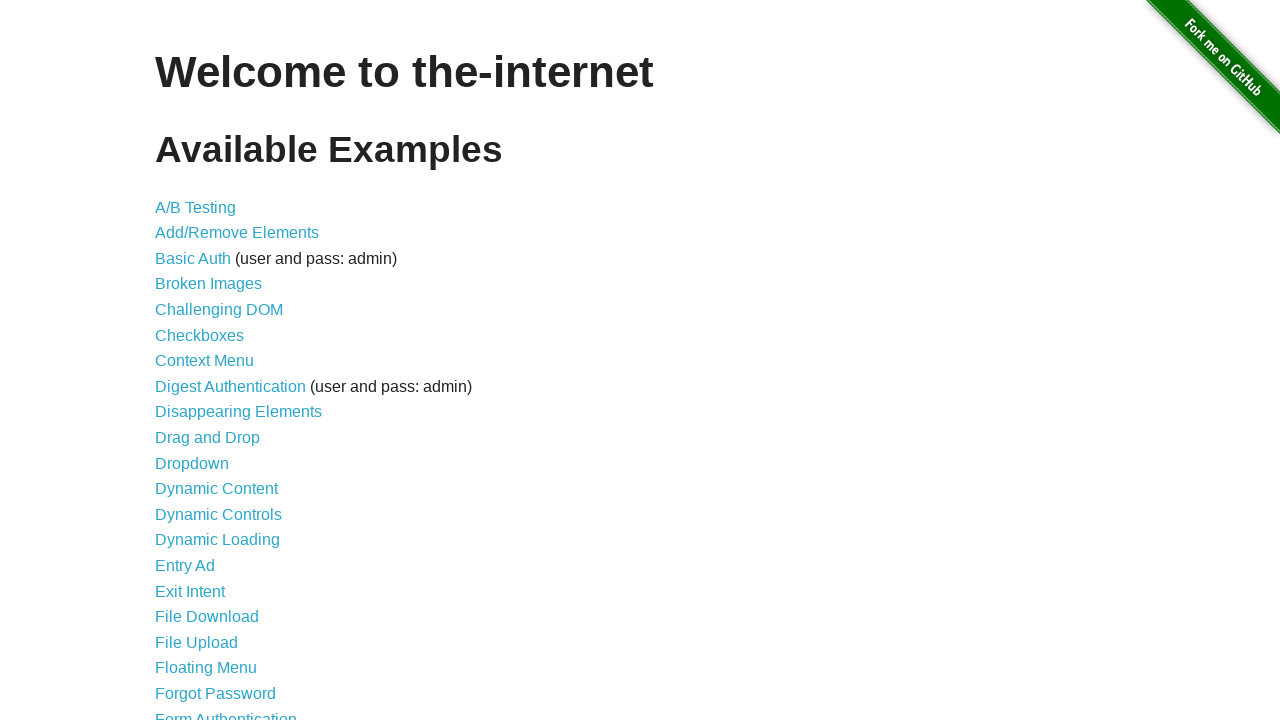

Displayed default growl notification with title 'GET' and message '/'
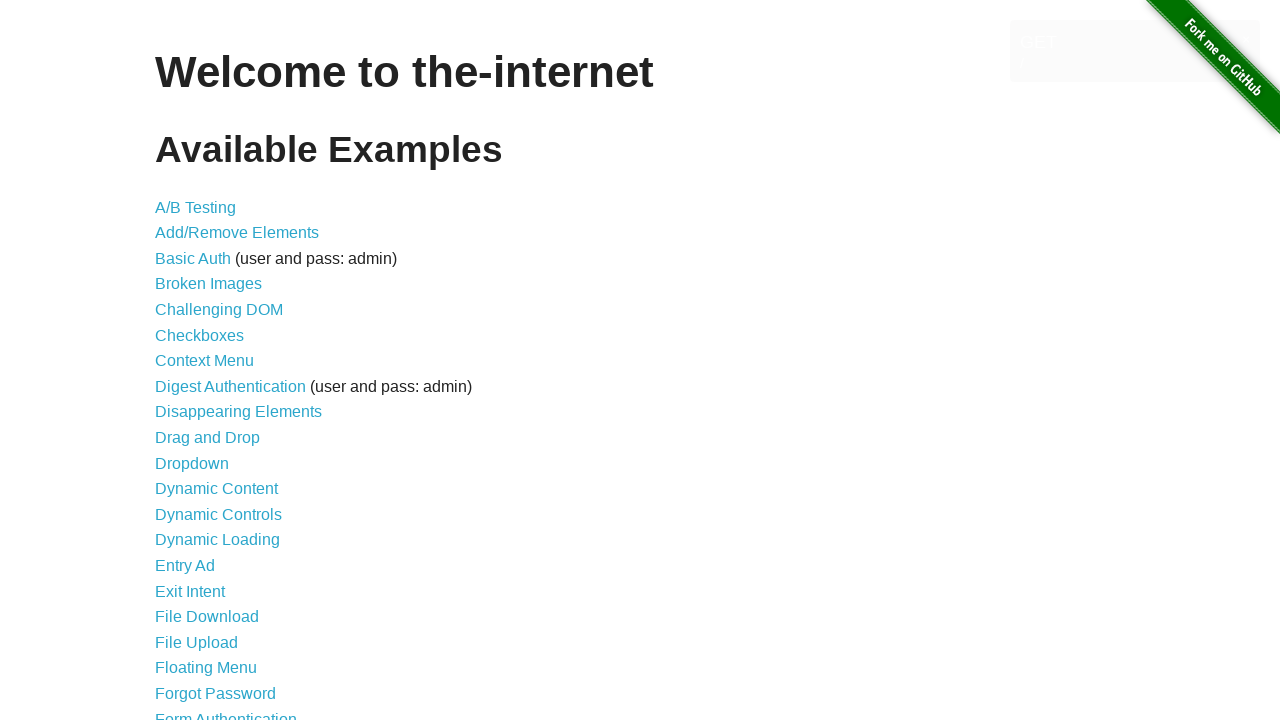

Displayed error growl notification
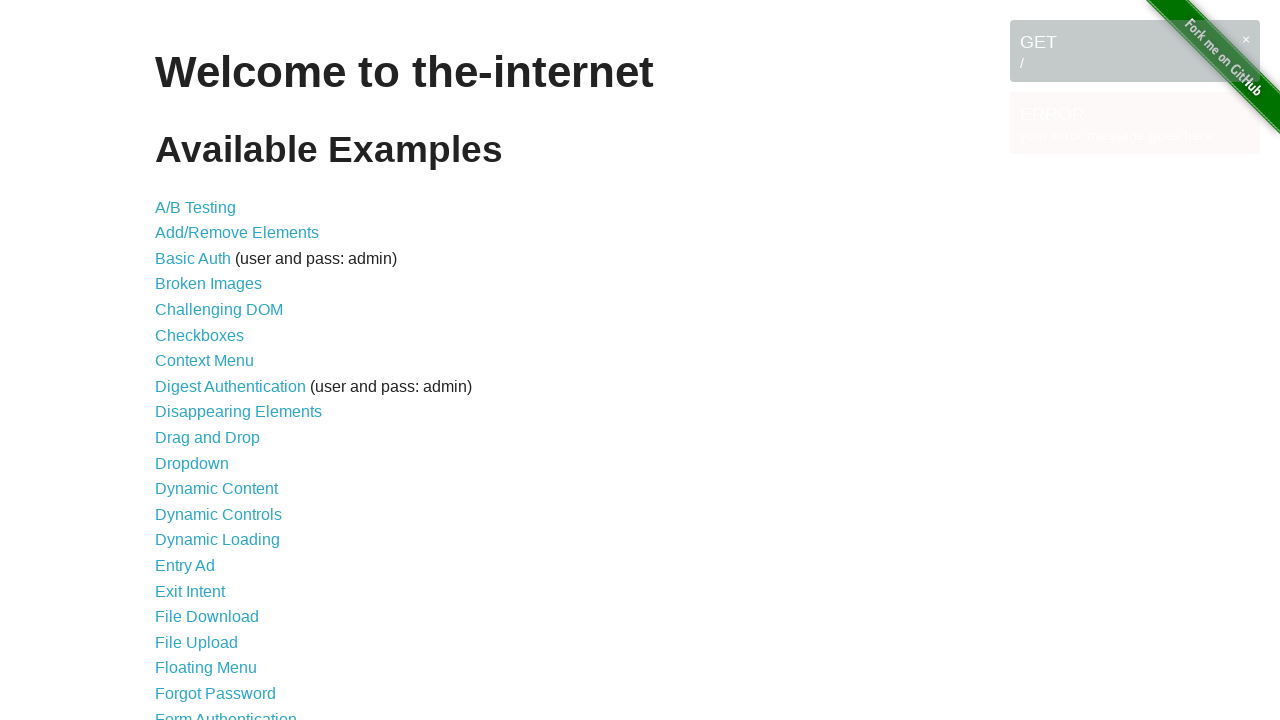

Displayed notice growl notification
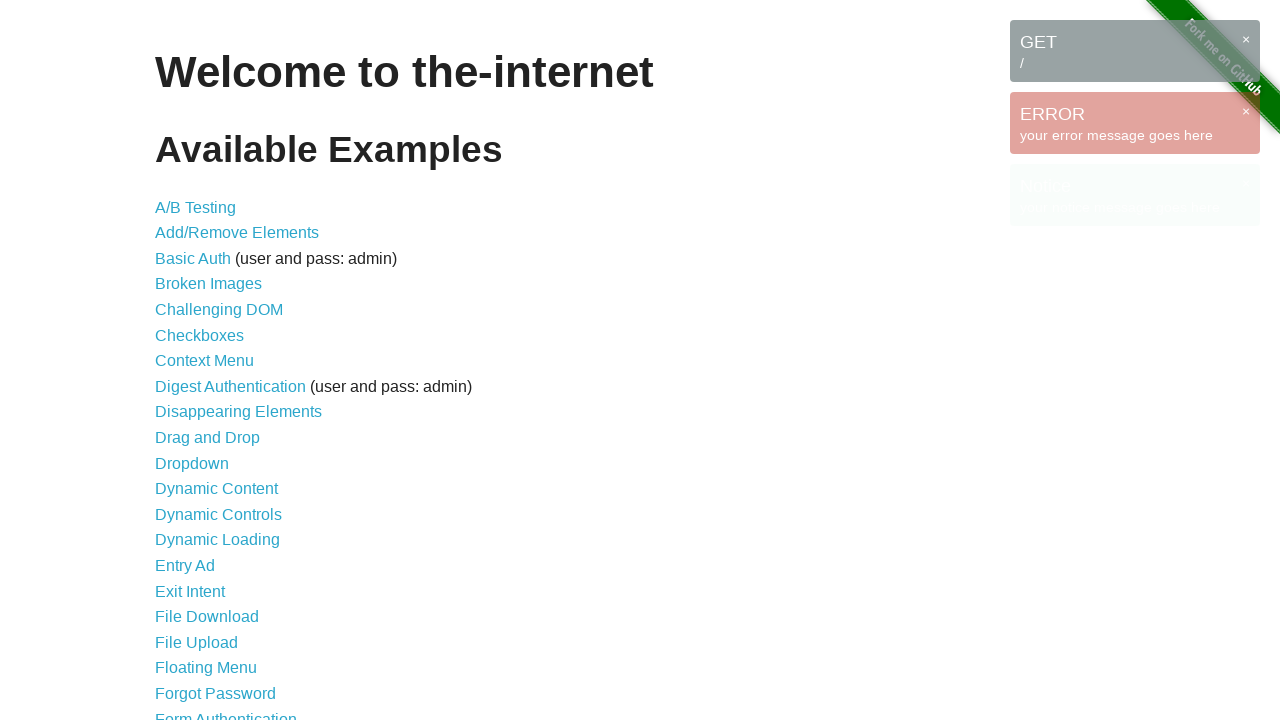

Displayed warning growl notification
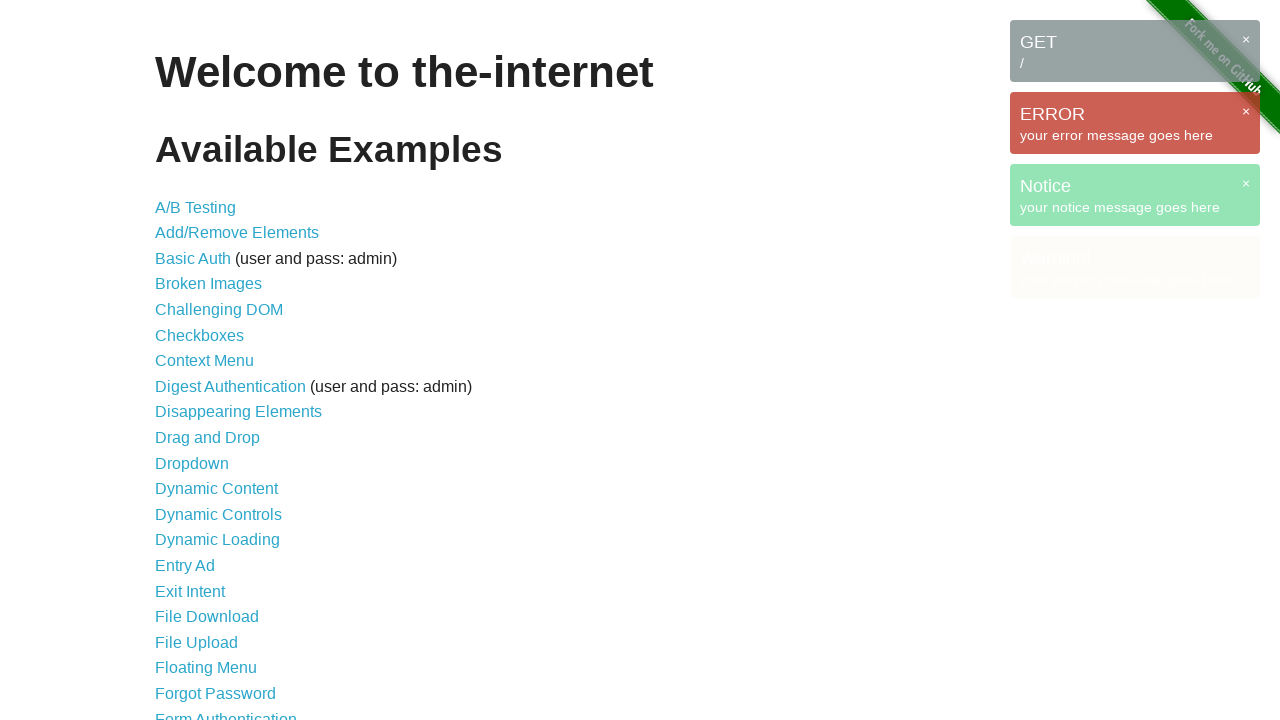

Waited for all growl notifications to be visible
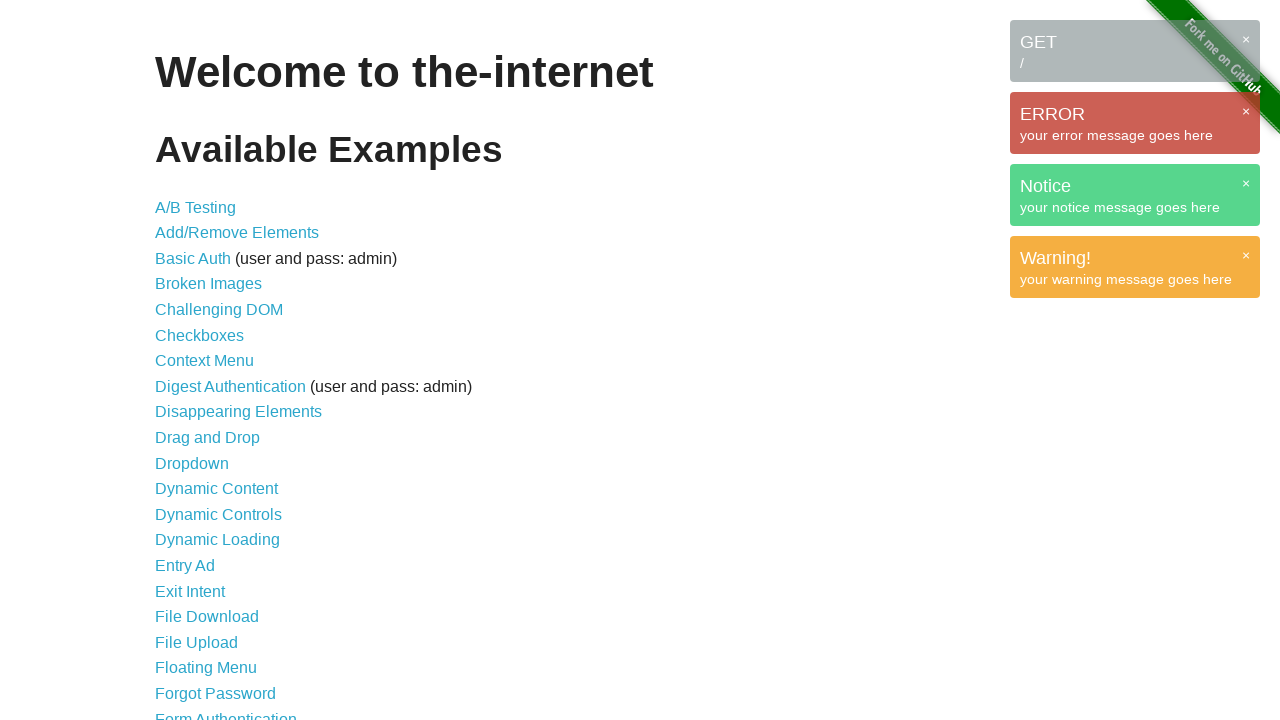

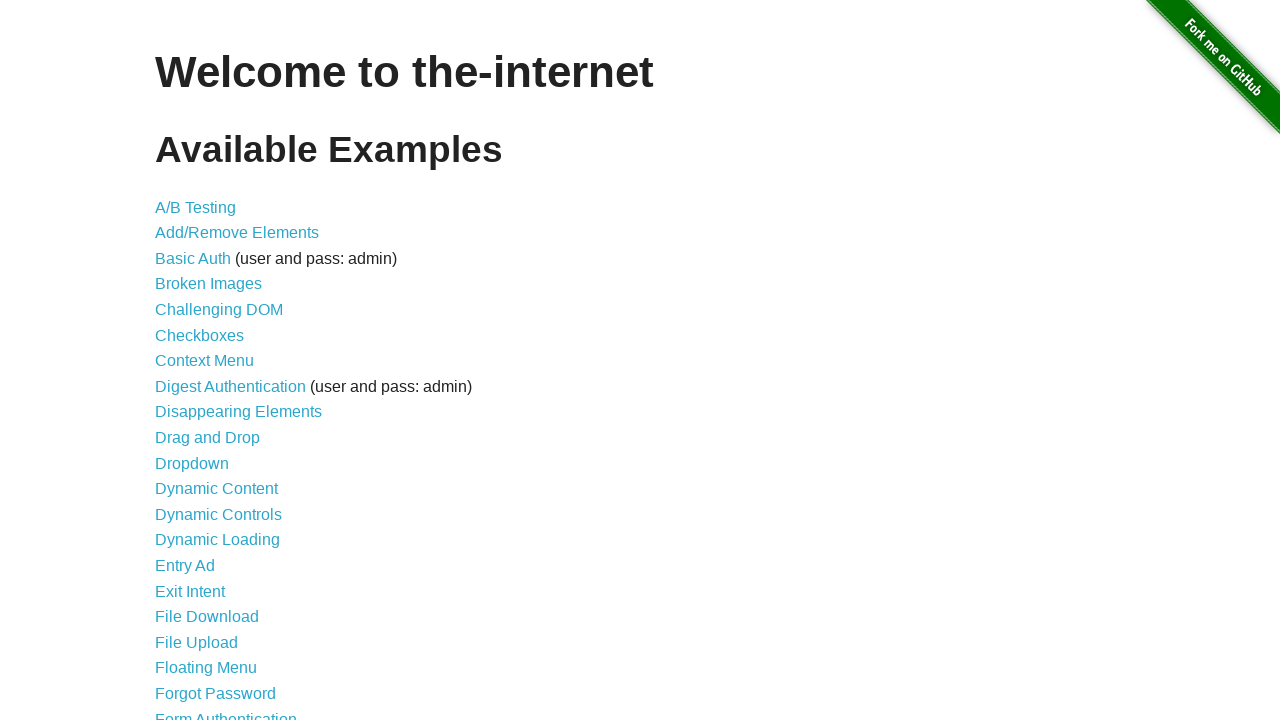